Tests multiple selection using Ctrl+click to select non-consecutive items from a list

Starting URL: https://automationfc.github.io/jquery-selectable/

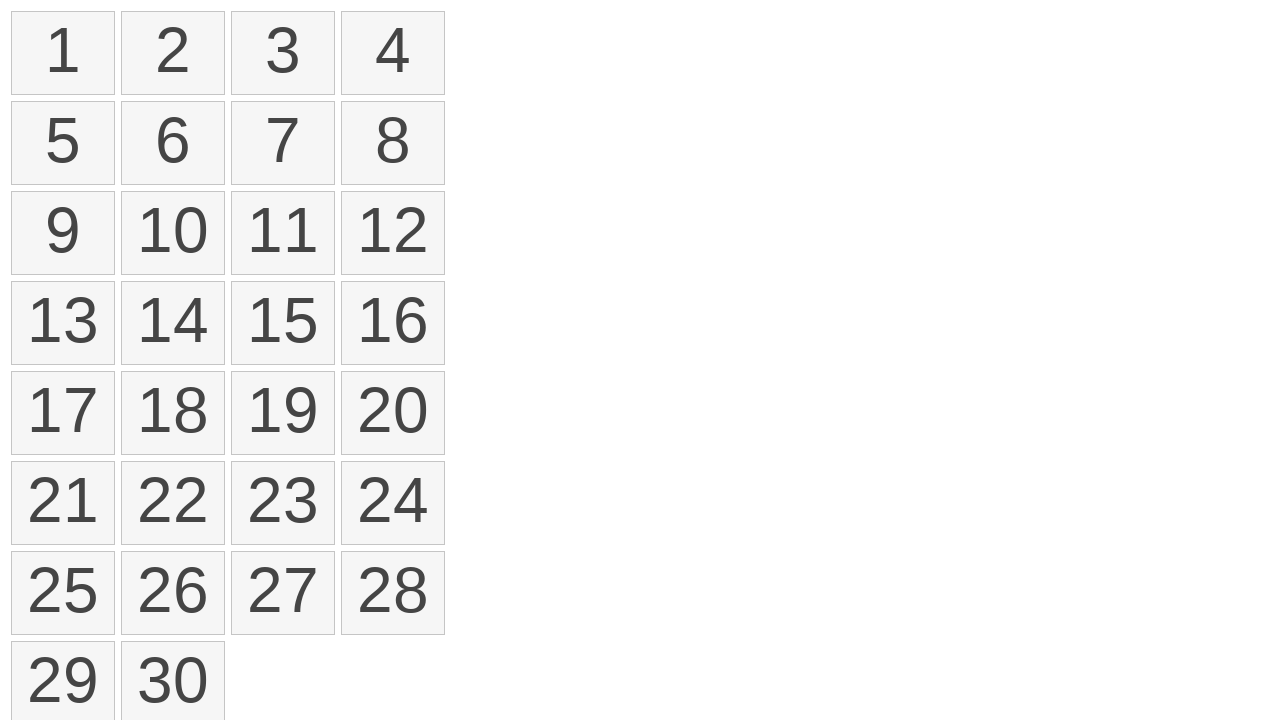

Pressed Control key to enable multi-select mode
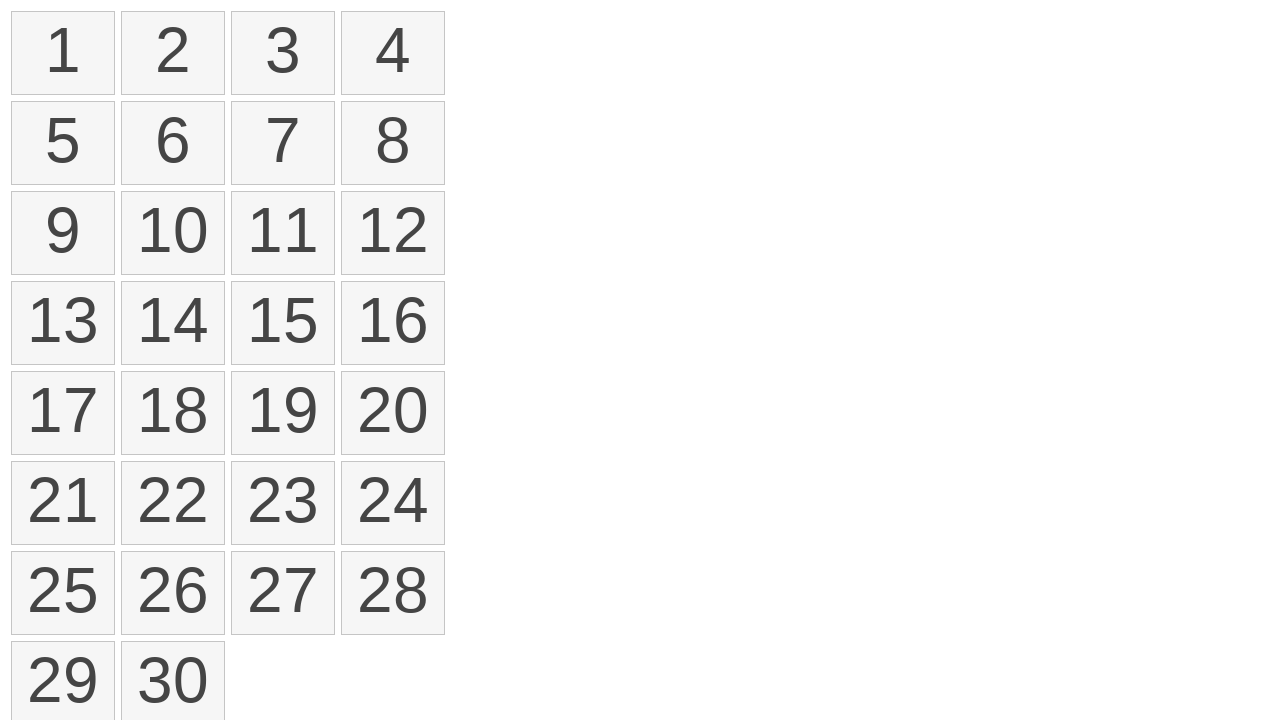

Ctrl+clicked item at index 1 at (173, 53) on ol#selectable>li >> nth=1
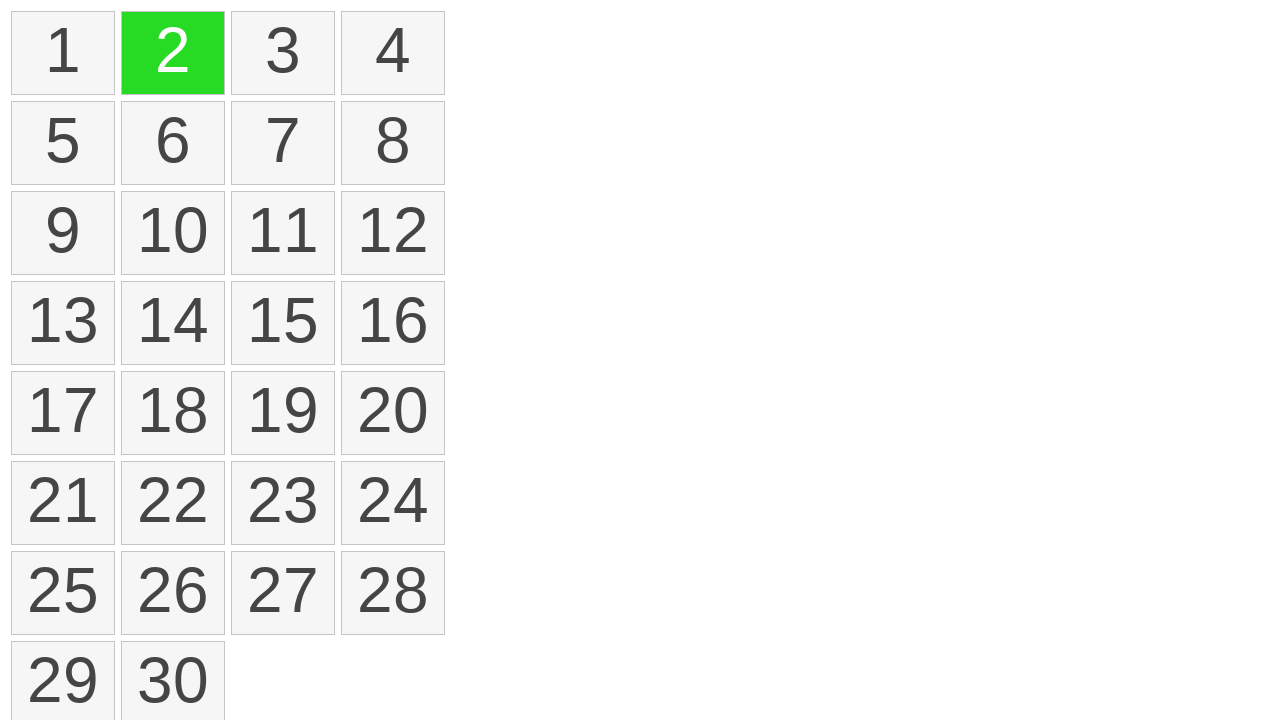

Ctrl+clicked item at index 3 at (393, 53) on ol#selectable>li >> nth=3
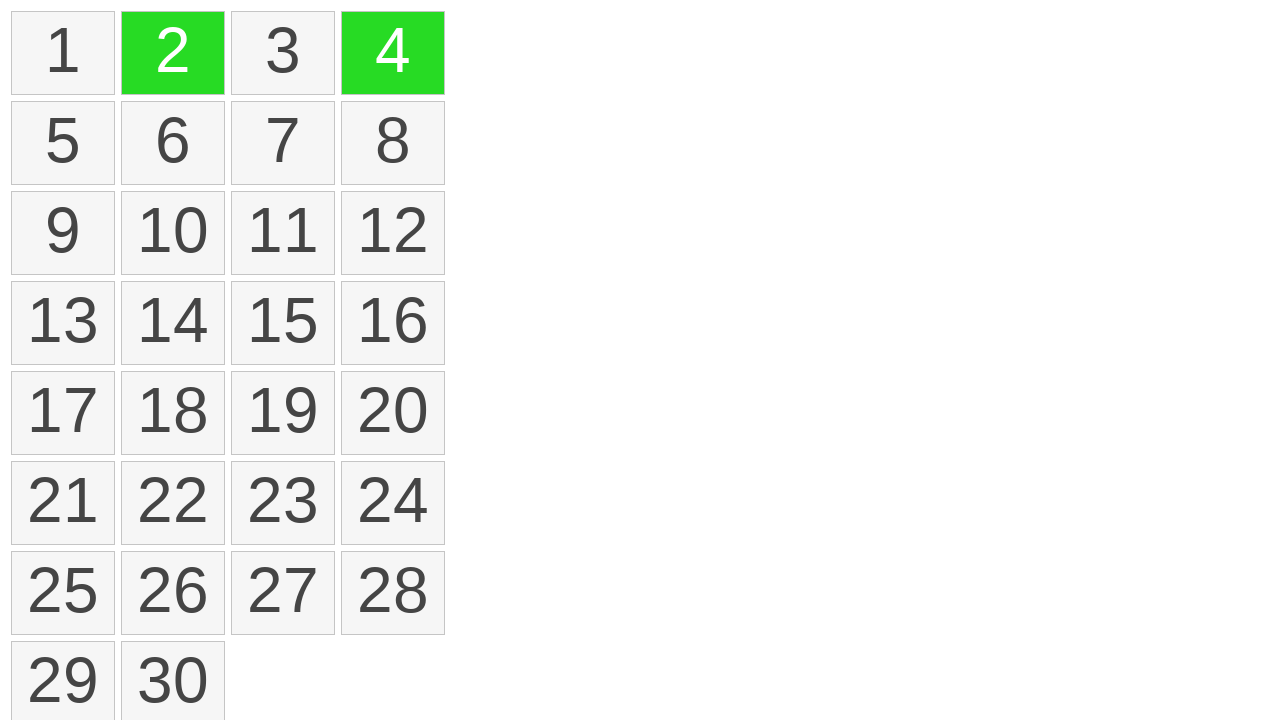

Ctrl+clicked item at index 4 at (63, 143) on ol#selectable>li >> nth=4
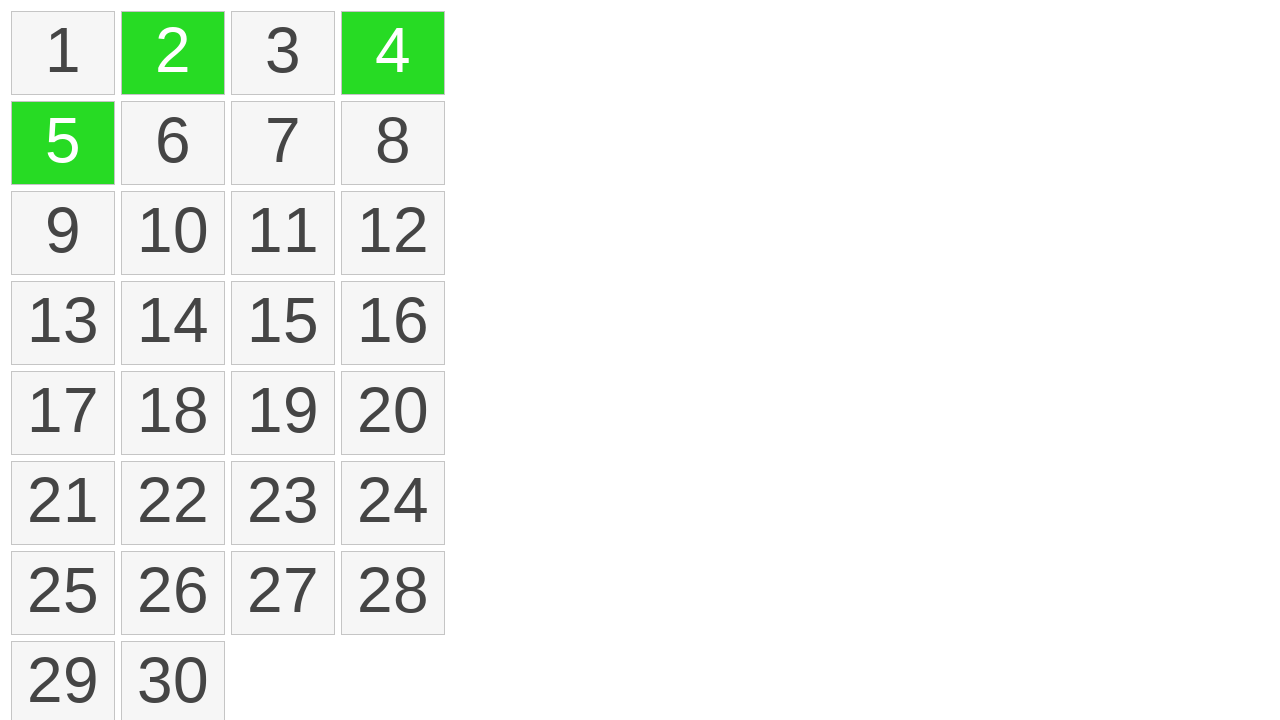

Ctrl+clicked item at index 6 at (283, 143) on ol#selectable>li >> nth=6
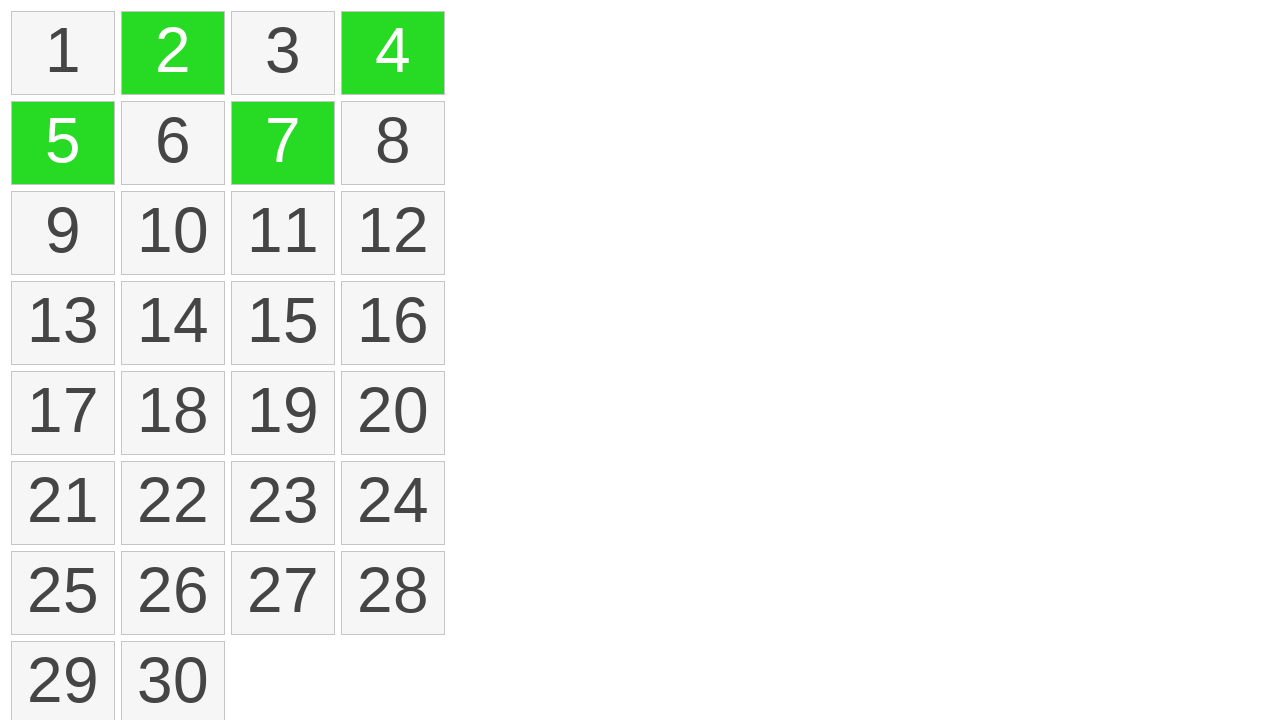

Ctrl+clicked item at index 10 at (283, 233) on ol#selectable>li >> nth=10
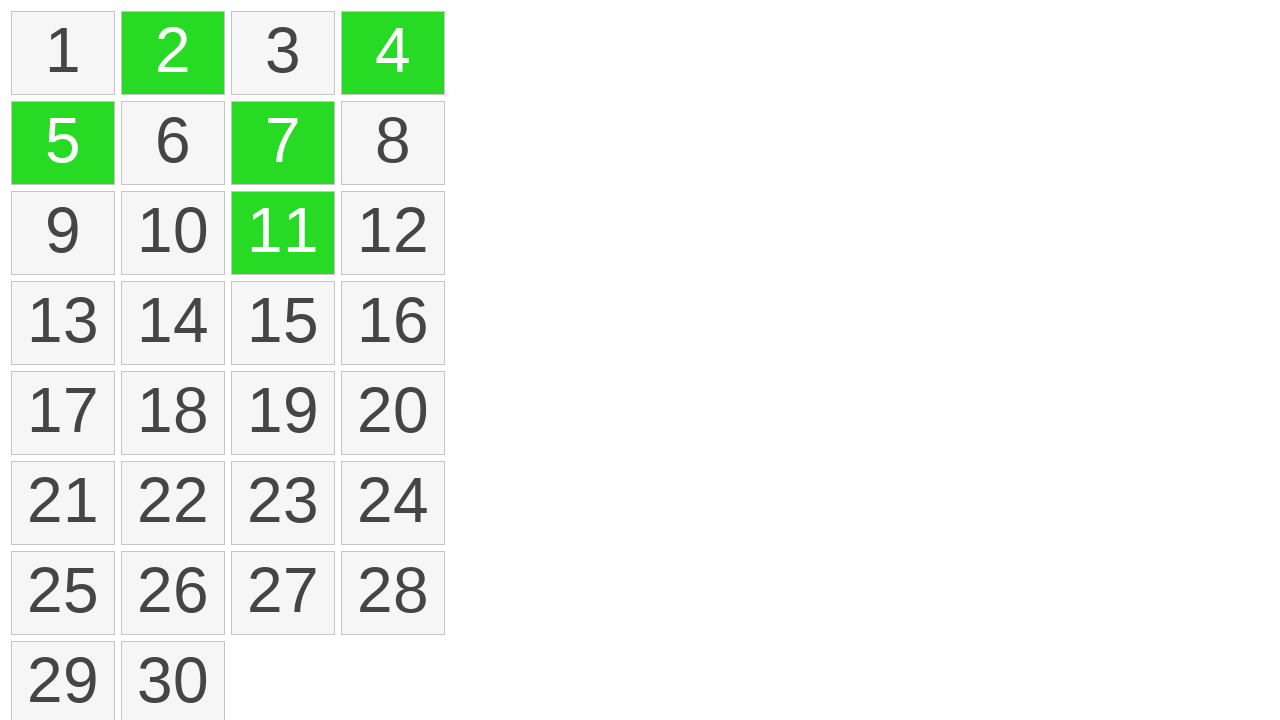

Released Control key
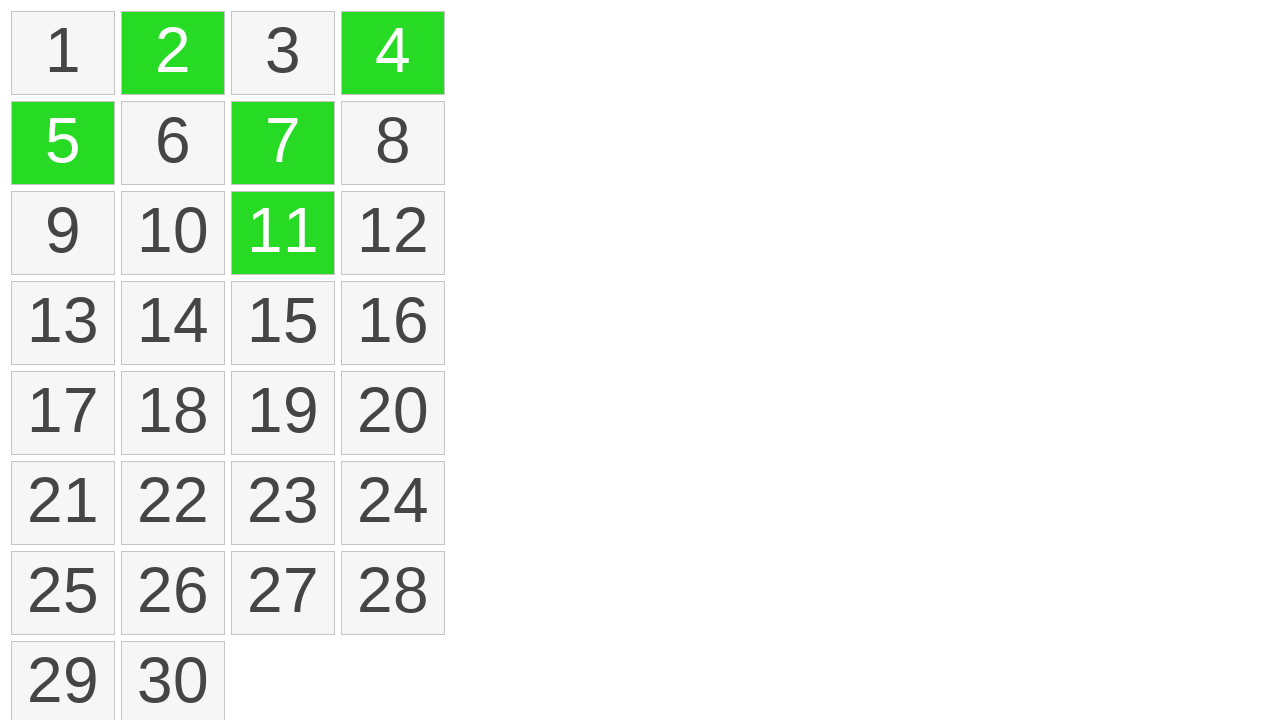

Counted selected items: 5 items expected
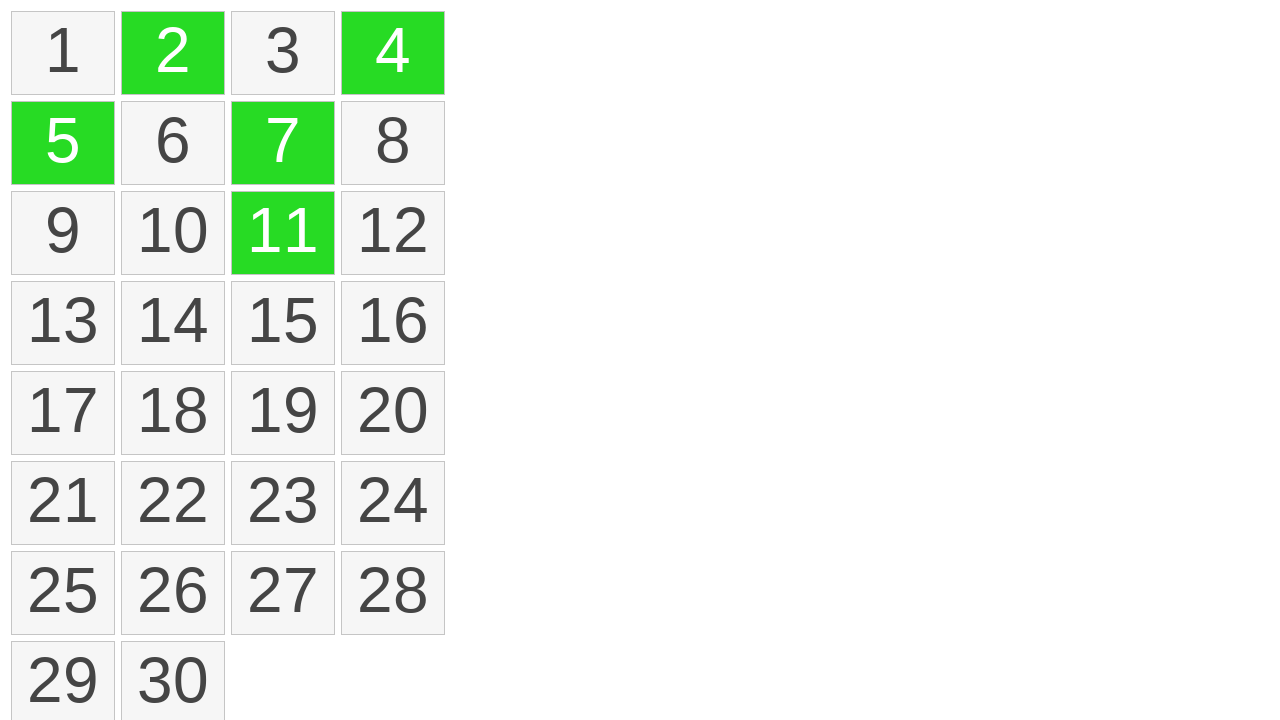

Assertion passed: exactly 5 items are selected
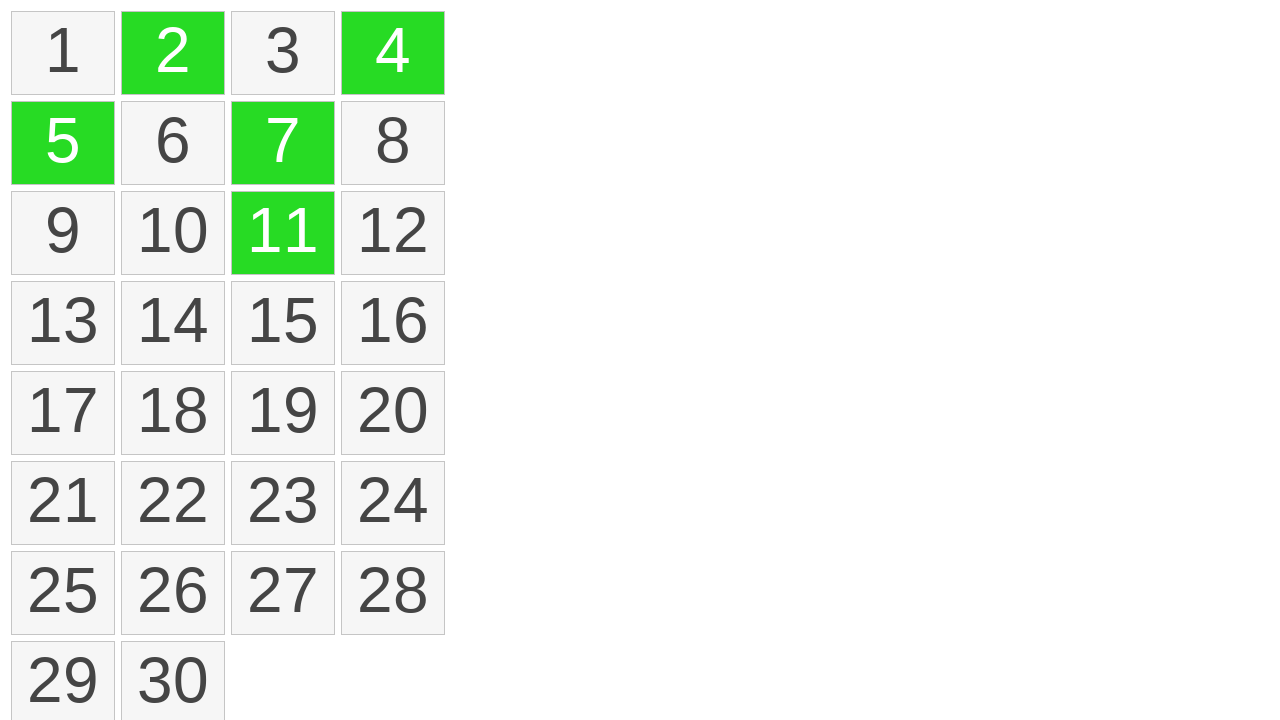

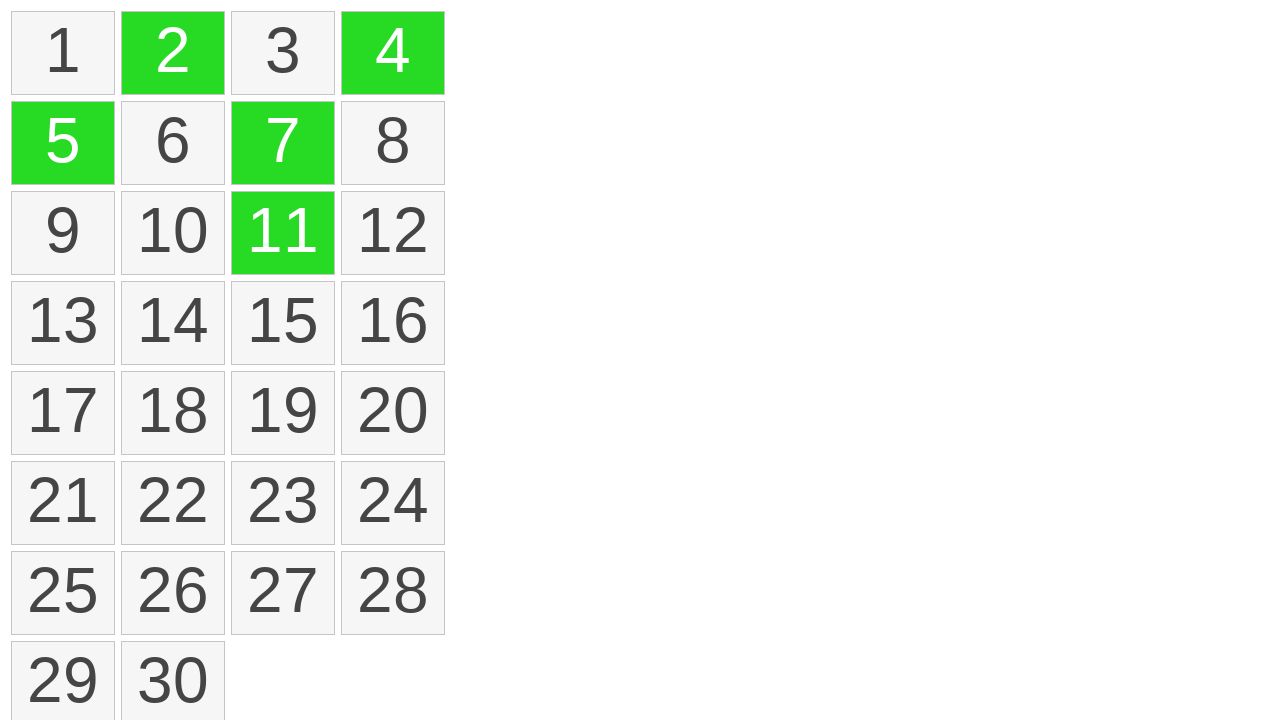